Navigates to the Selenium HQ website using Firefox driver

Starting URL: http://seleniumhq.org/

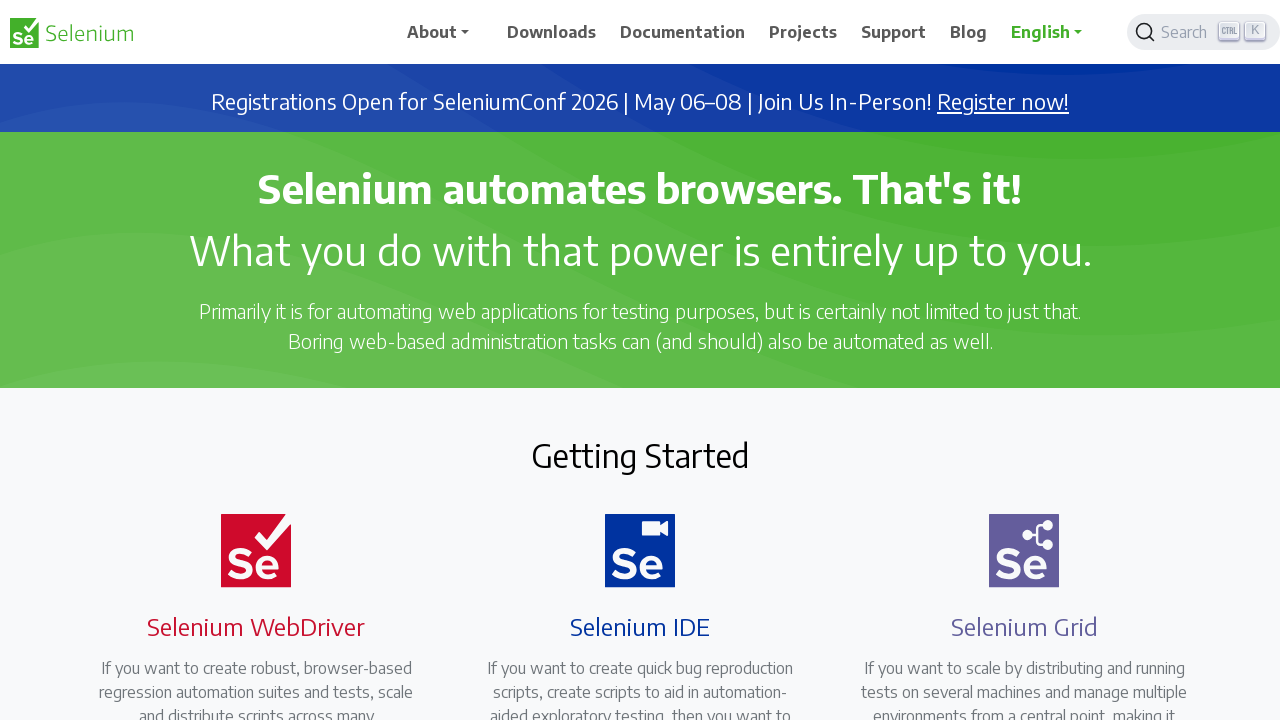

Navigated to Selenium HQ website at http://seleniumhq.org/
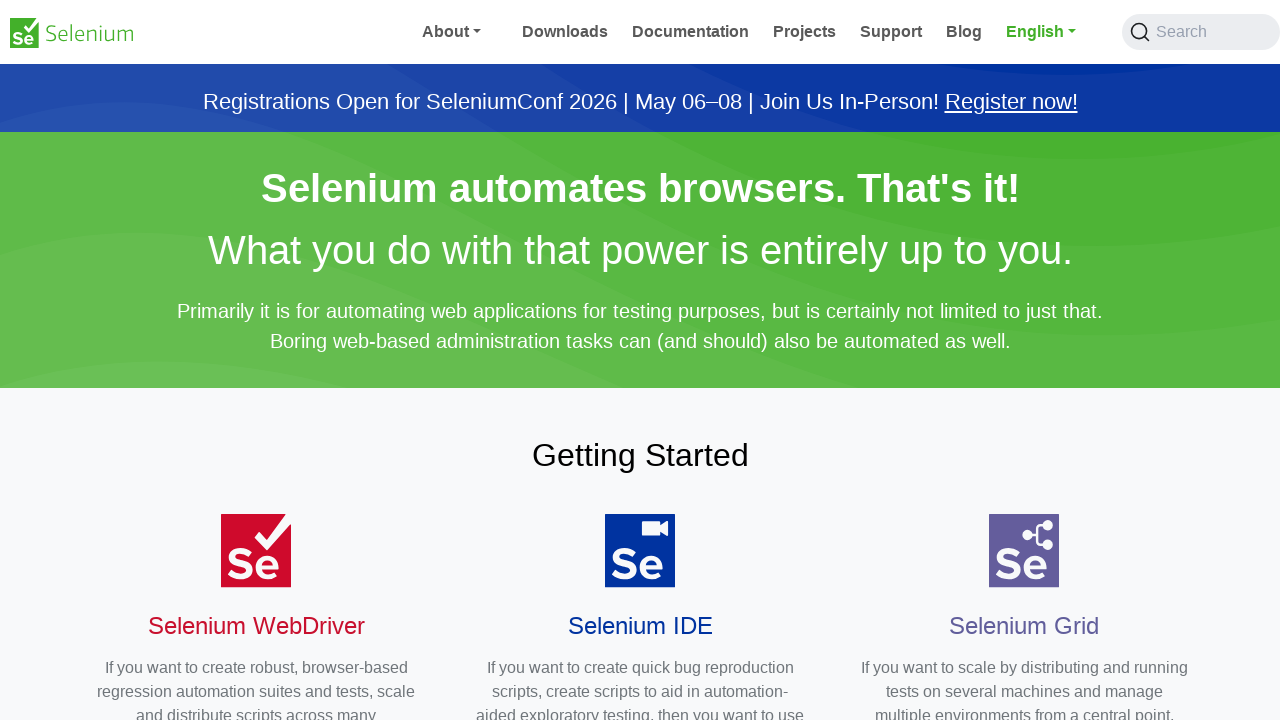

Selenium HQ website loaded successfully
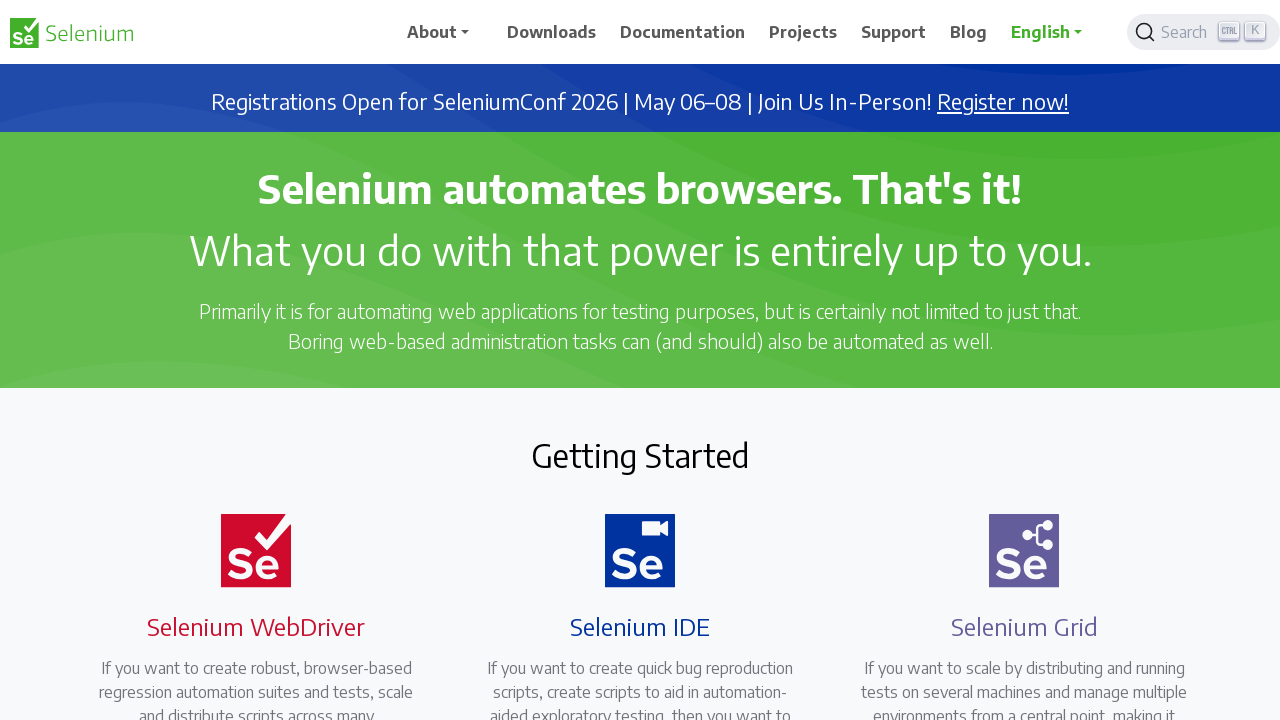

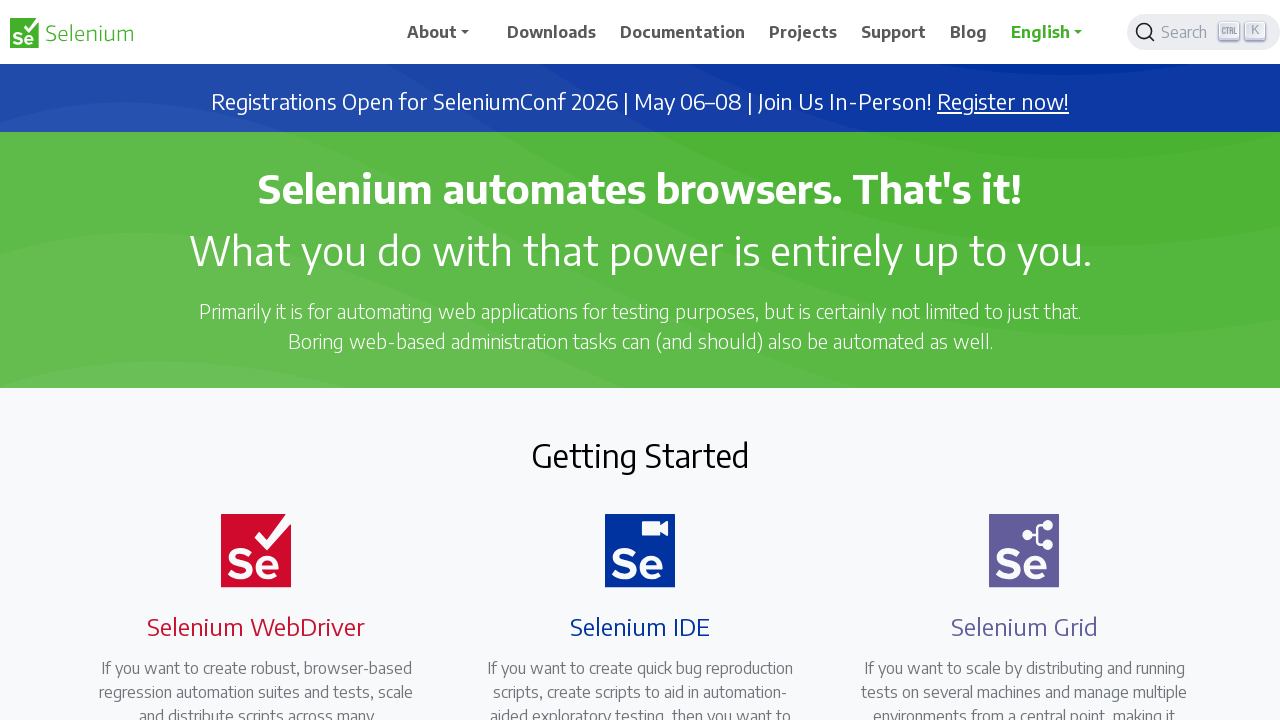